Tests the price filter functionality on an electronics page by navigating to electronics category, applying min/max price filters, and verifying that filtered products are displayed.

Starting URL: https://testotomasyonu.com

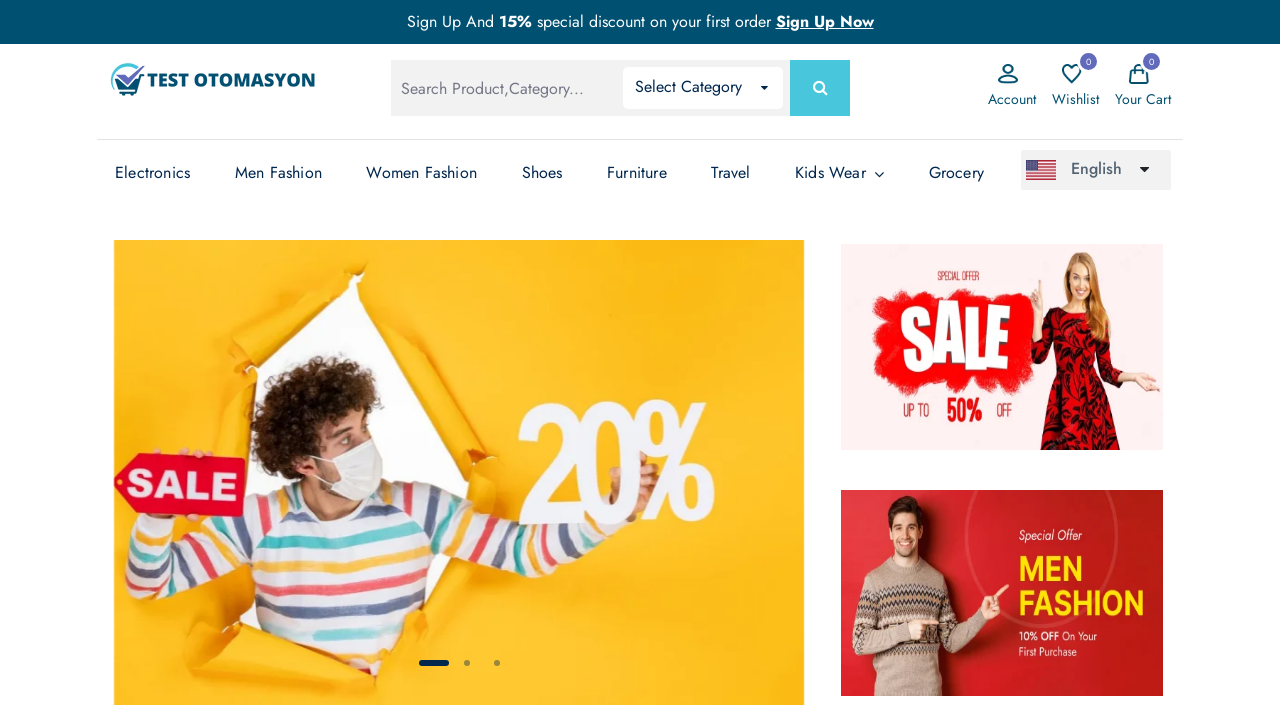

Clicked on Electronics category link at (153, 173) on (//a[text()='Electronics'])[3]
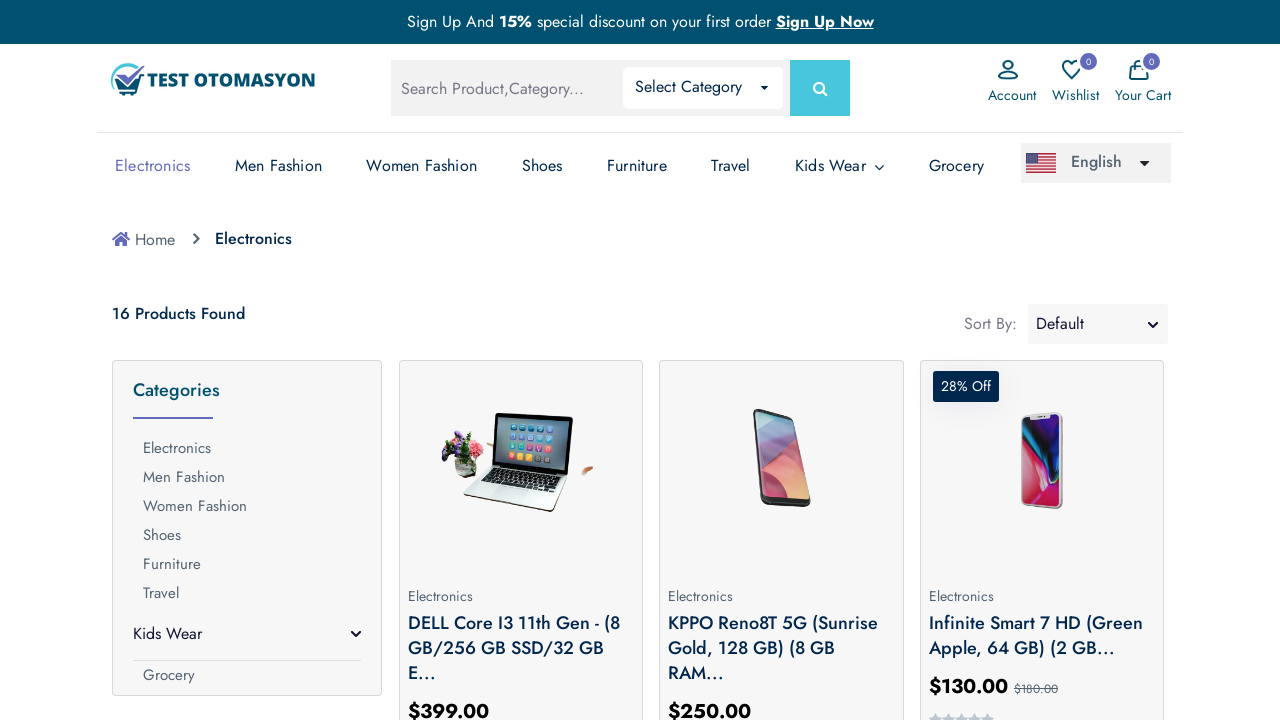

Located minimum price input field
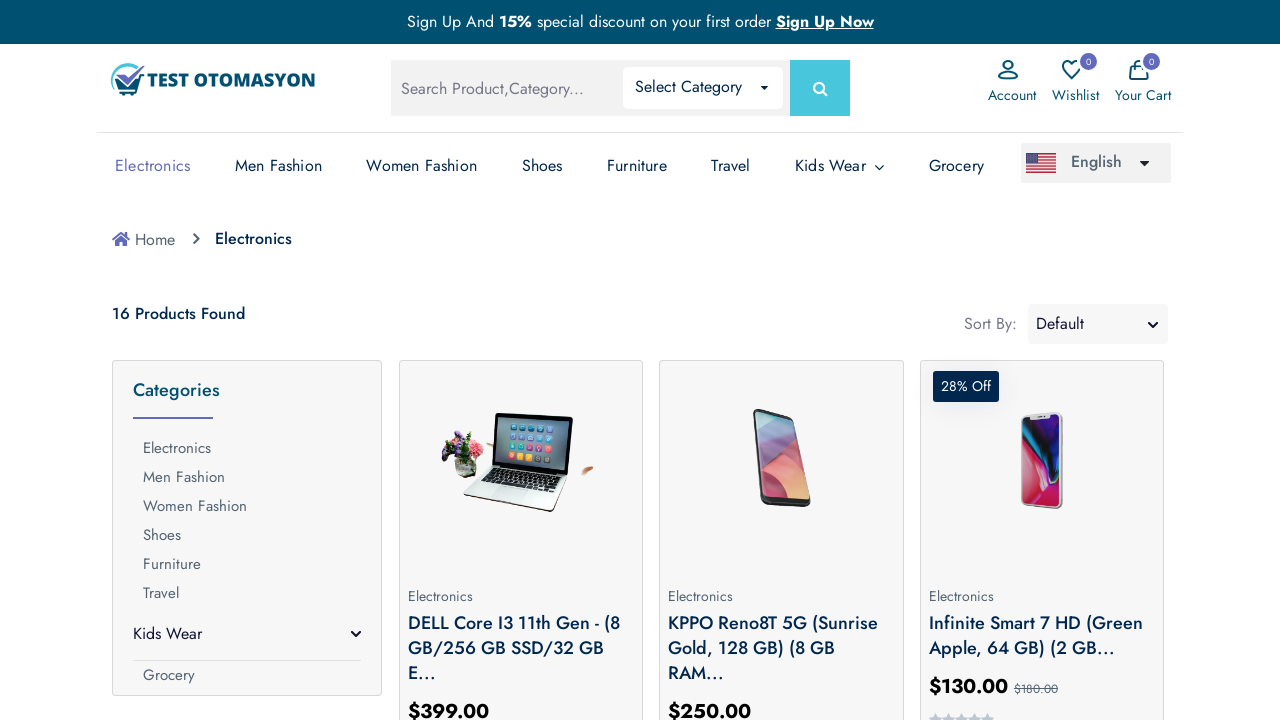

Cleared minimum price input field on input.minPrice
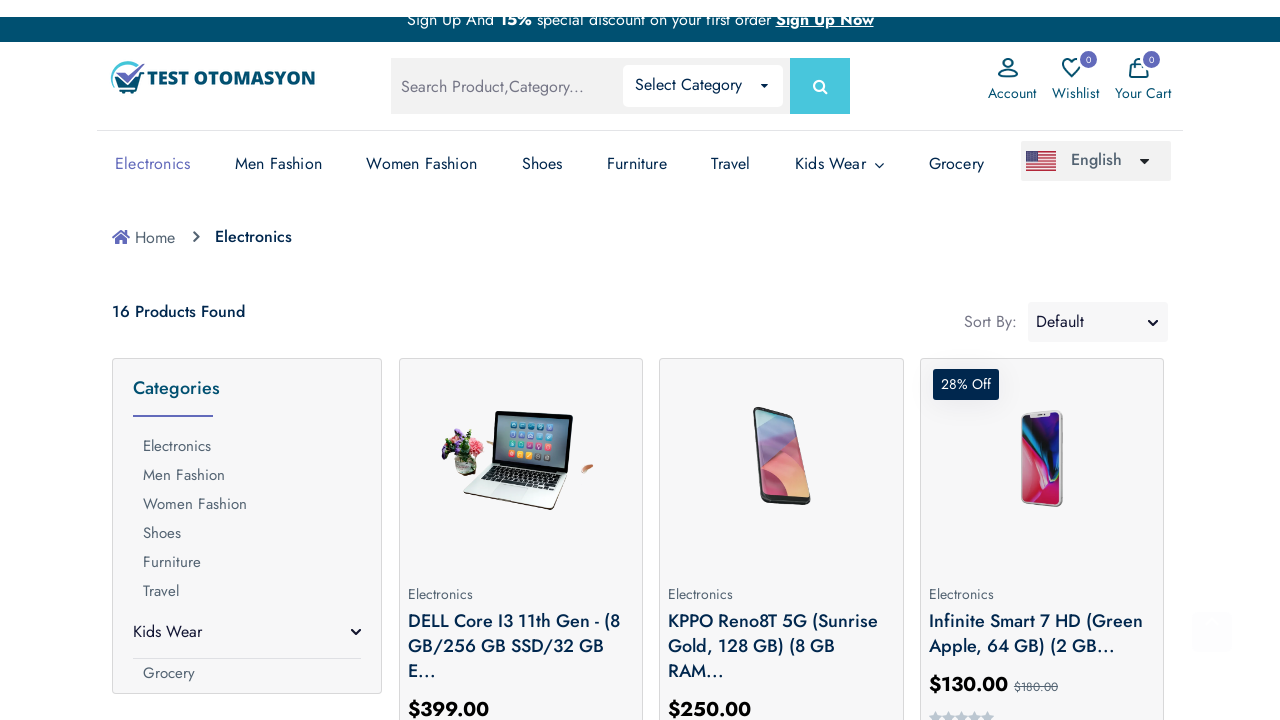

Filled minimum price field with '10' on input.minPrice
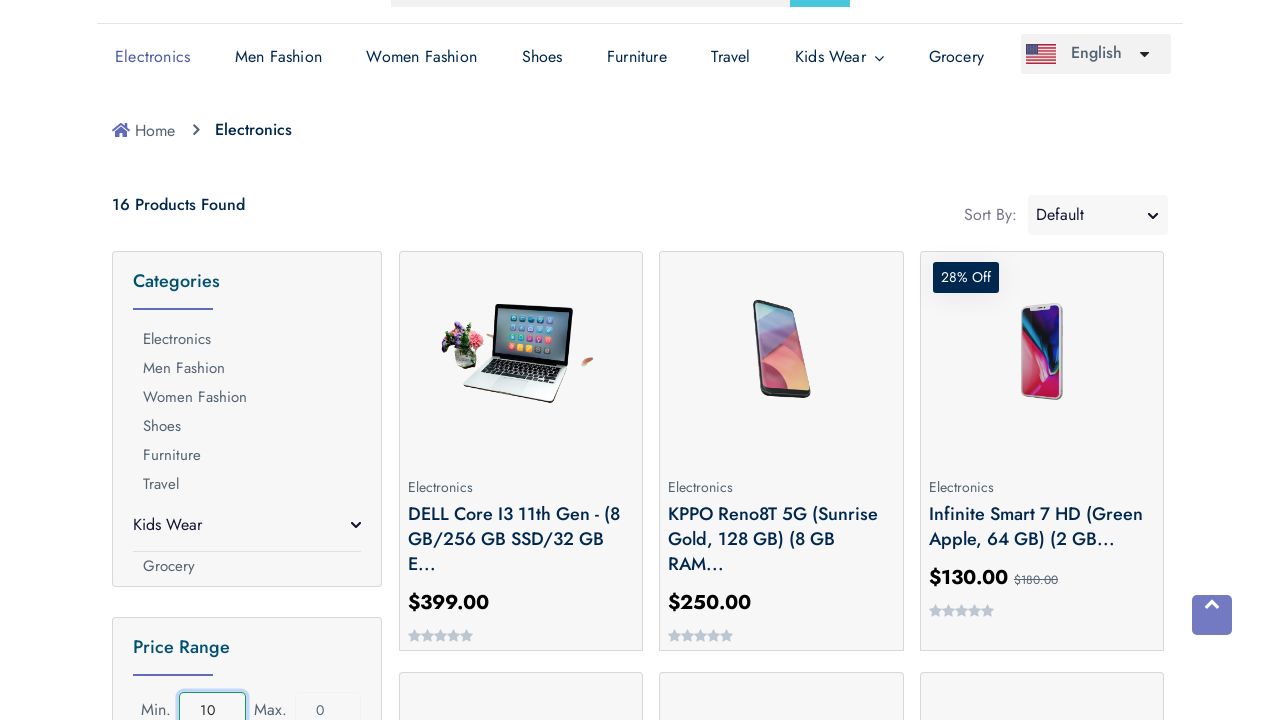

Located maximum price input field
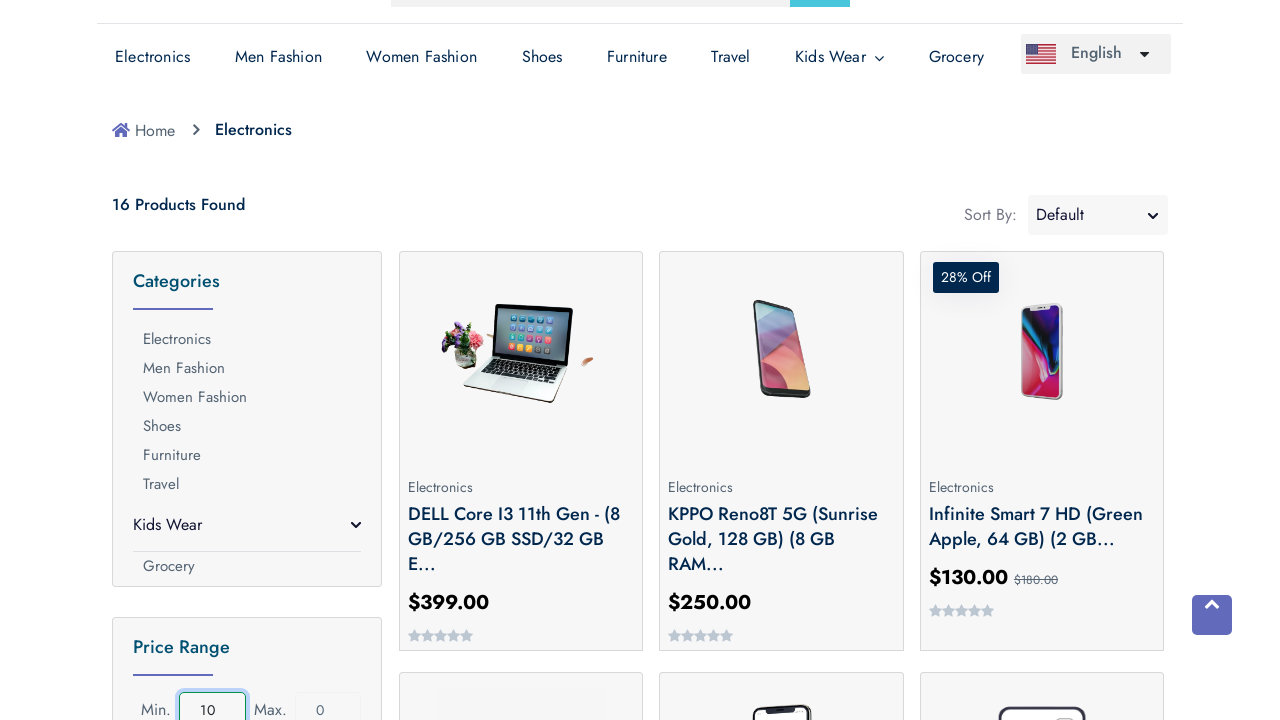

Cleared maximum price input field on input.maxPrice
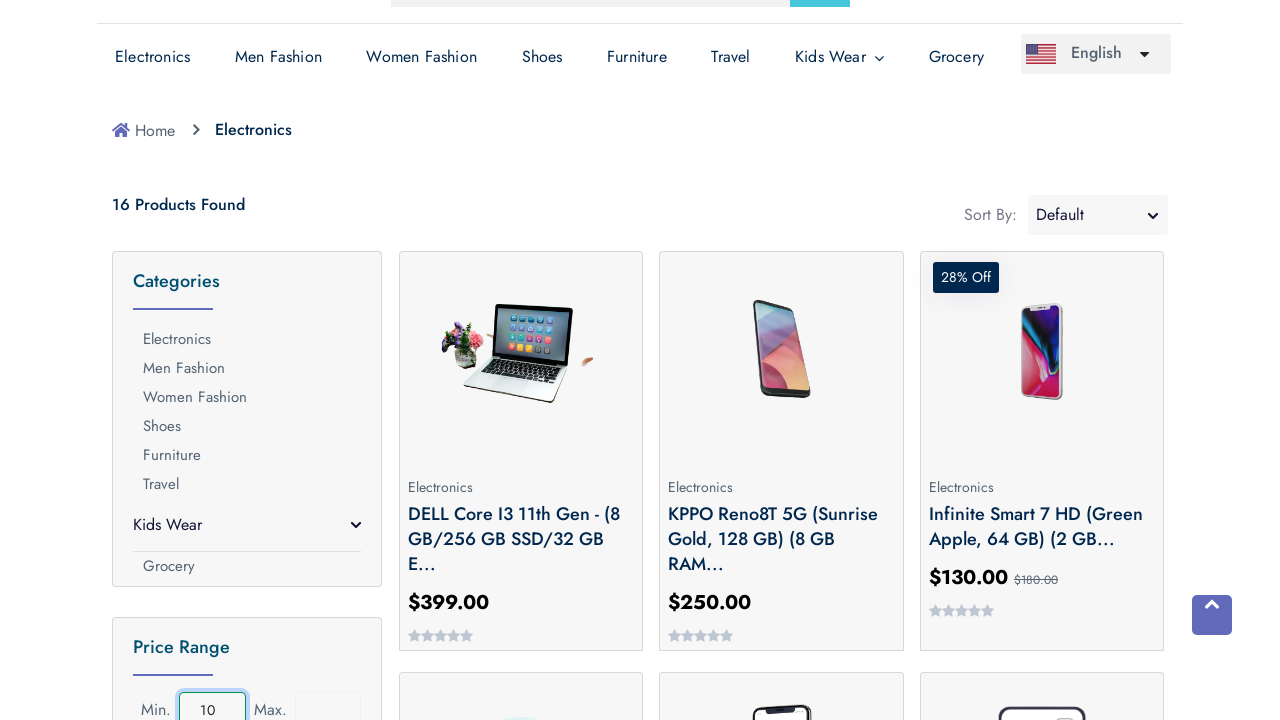

Filled maximum price field with '200' on input.maxPrice
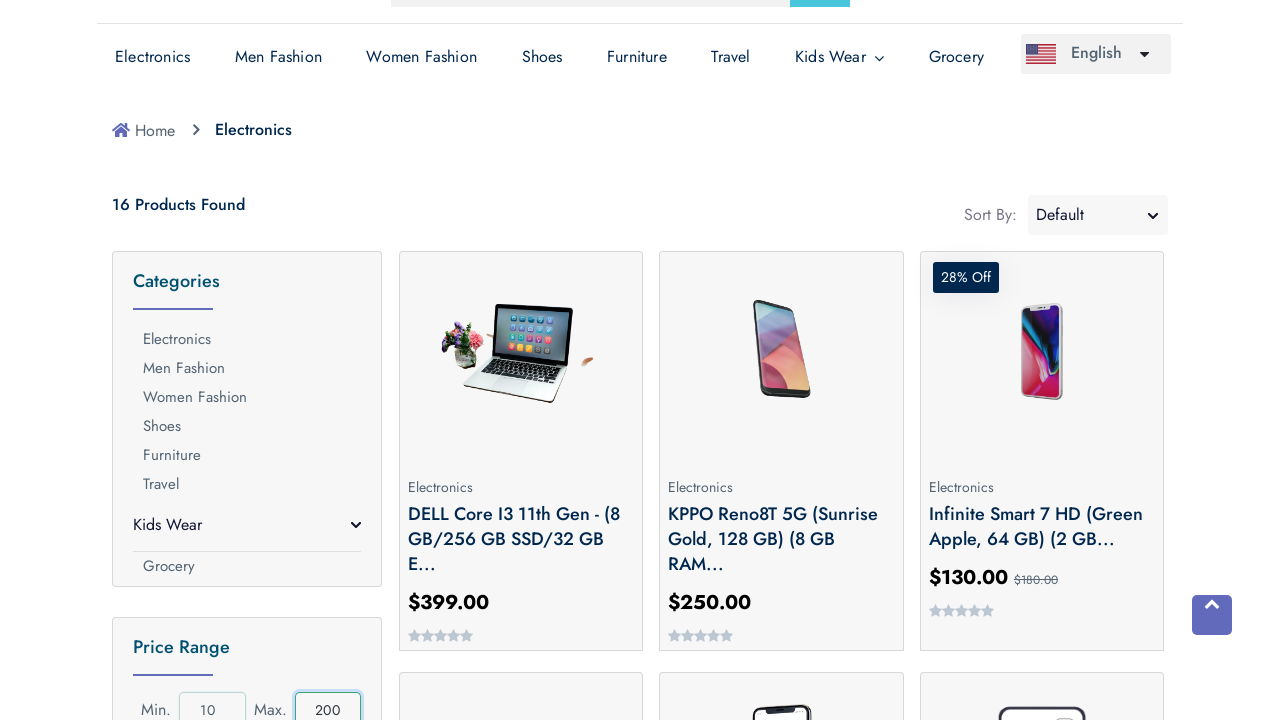

Clicked price range filter button to apply filters at (247, 360) on button.price-range-button
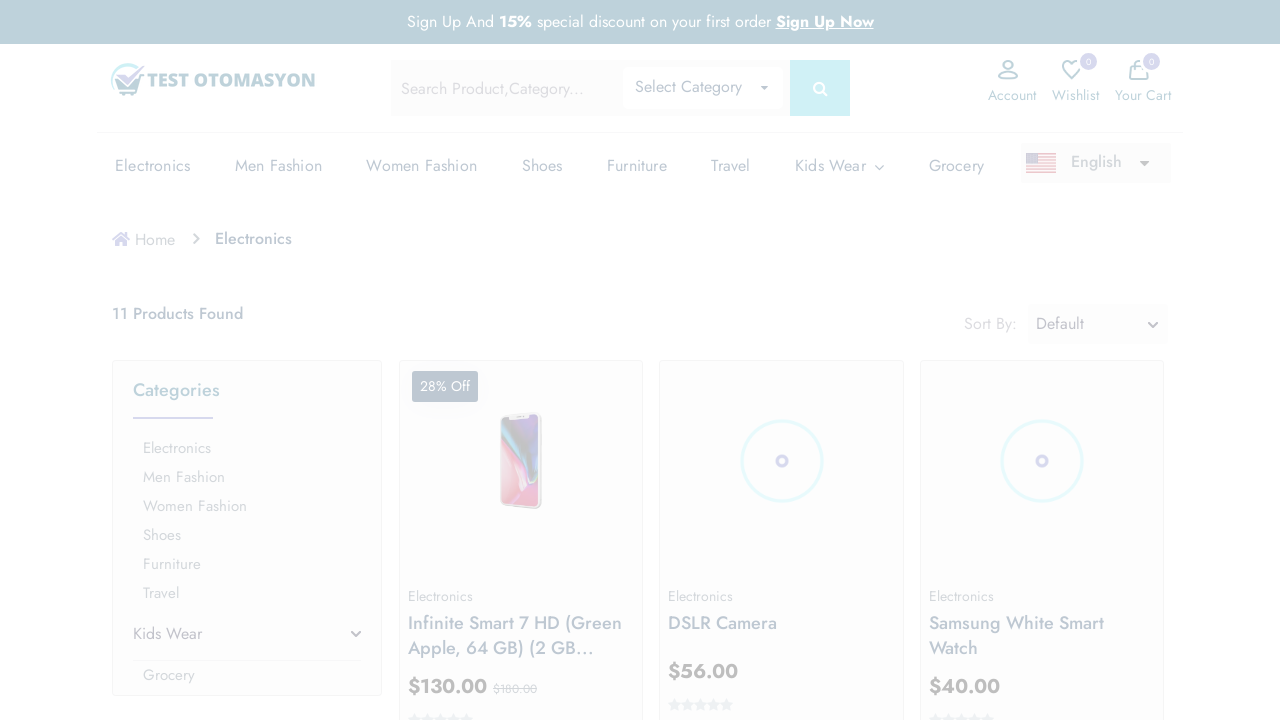

Filtered products loaded with price range 10-200
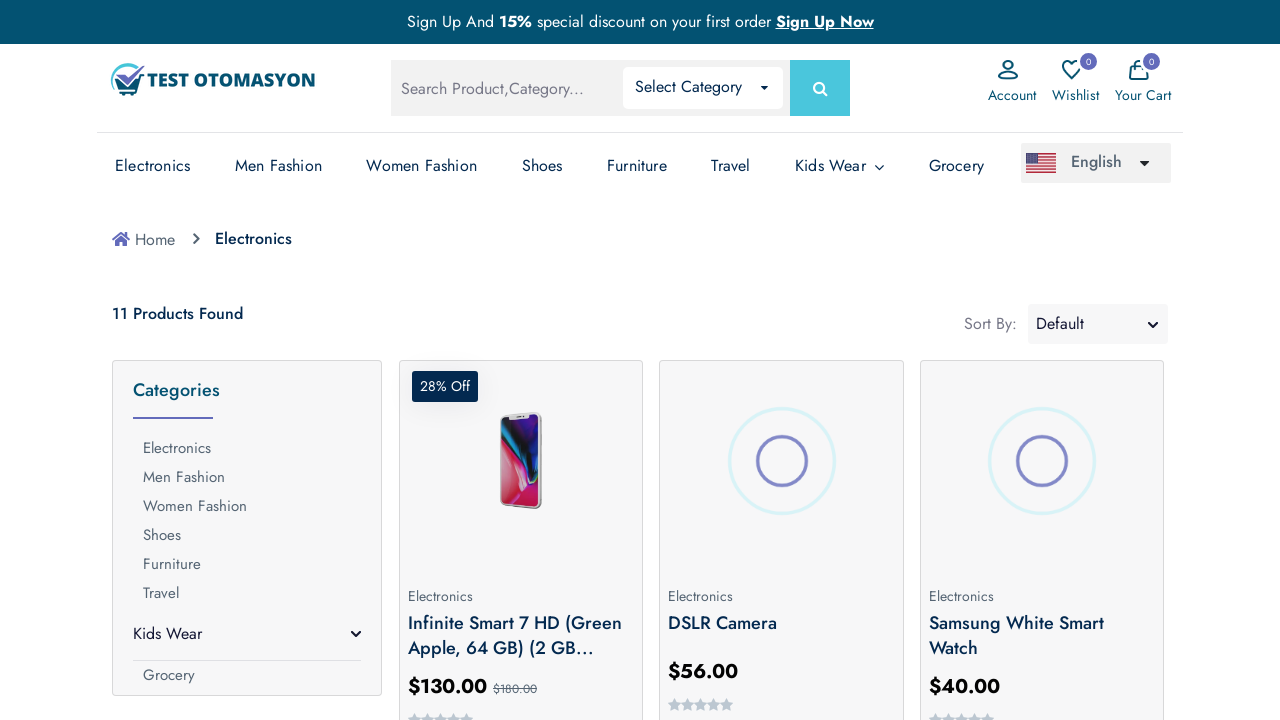

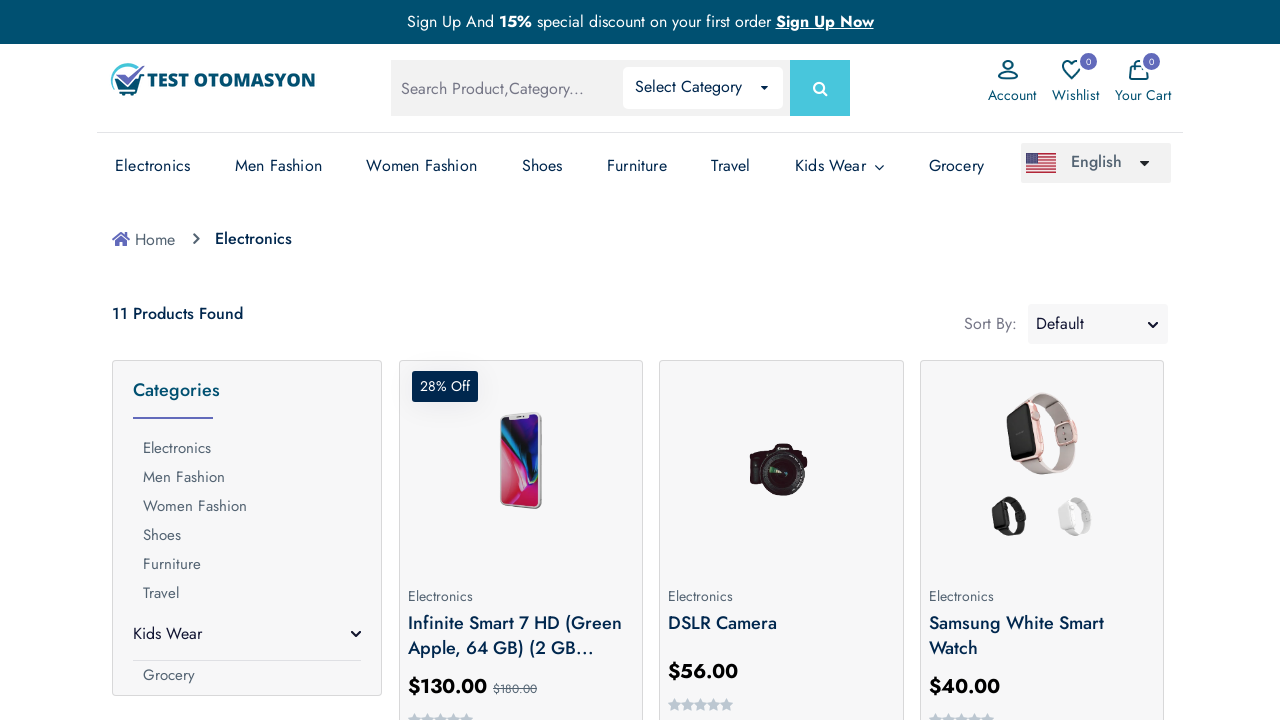